Tests a form submission flow by navigating to the Elements section, filling out a text box form with name, email, and addresses, then verifying the submitted data is displayed correctly

Starting URL: http://85.192.34.140:8081/

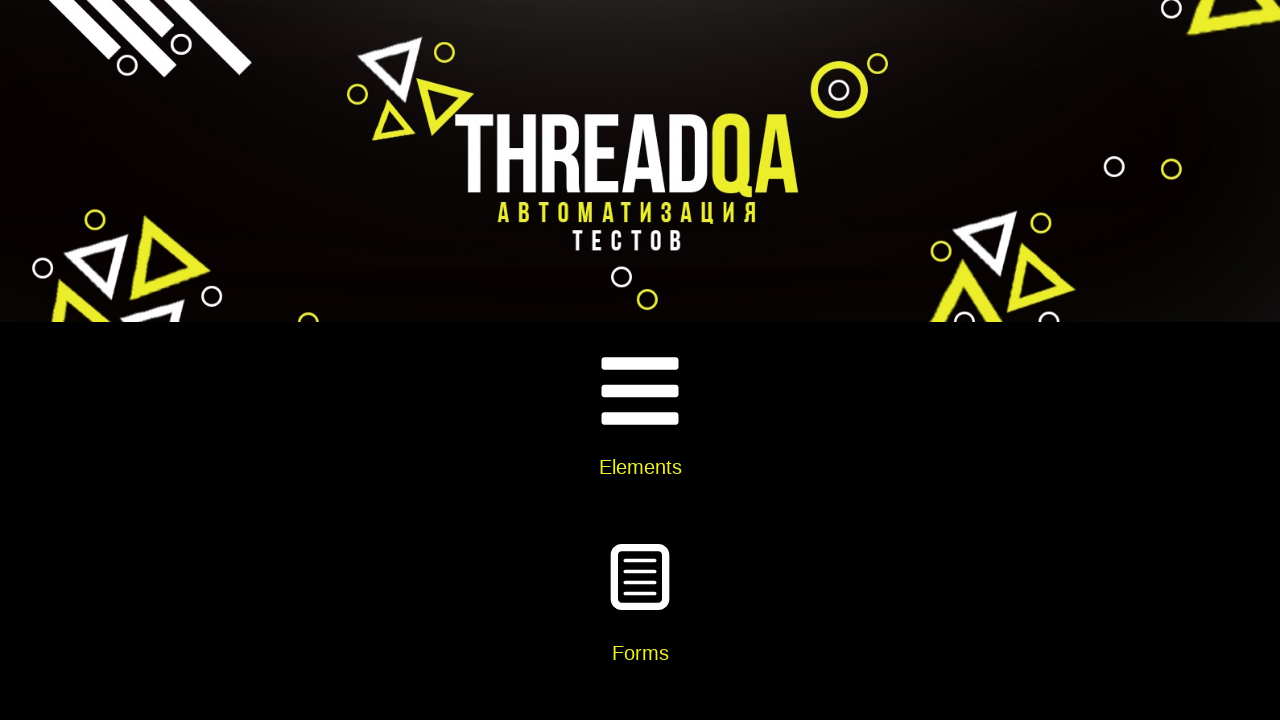

Clicked on Elements card at (640, 467) on xpath=//div[@class='card-body']//h5[text()='Elements']
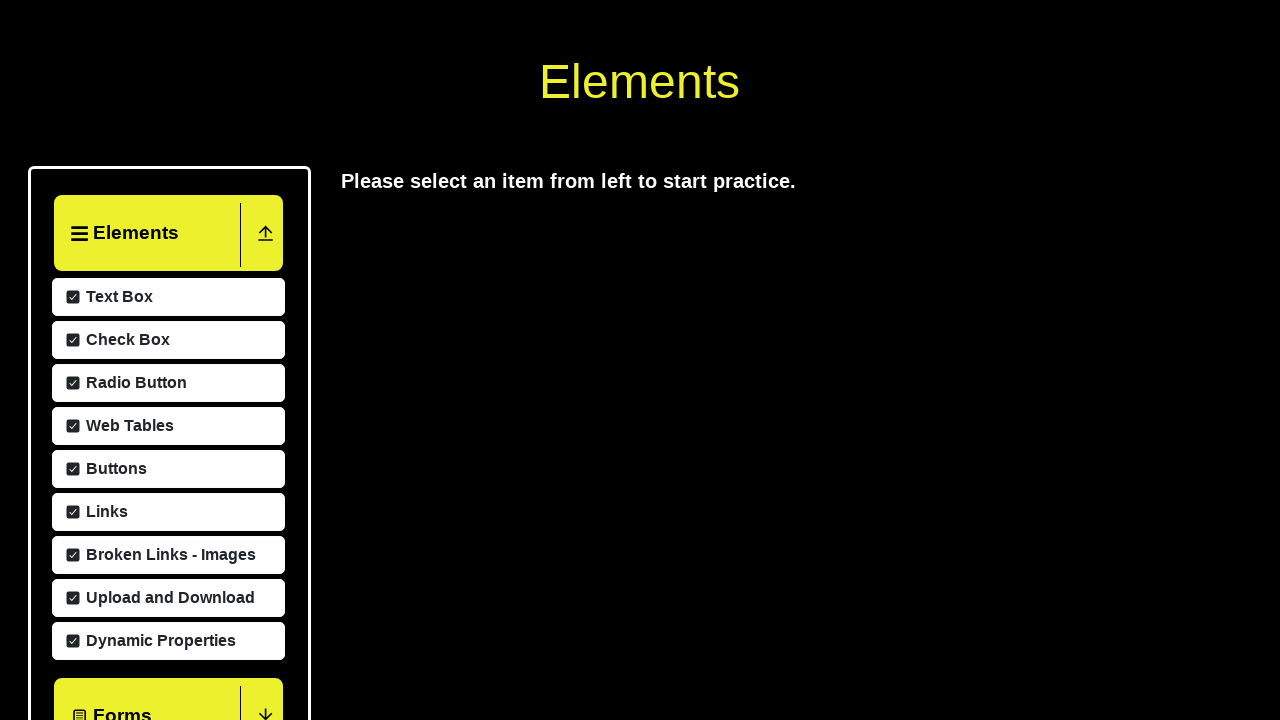

Clicked on Text Box menu item at (117, 589) on xpath=//span[text()='Text Box']
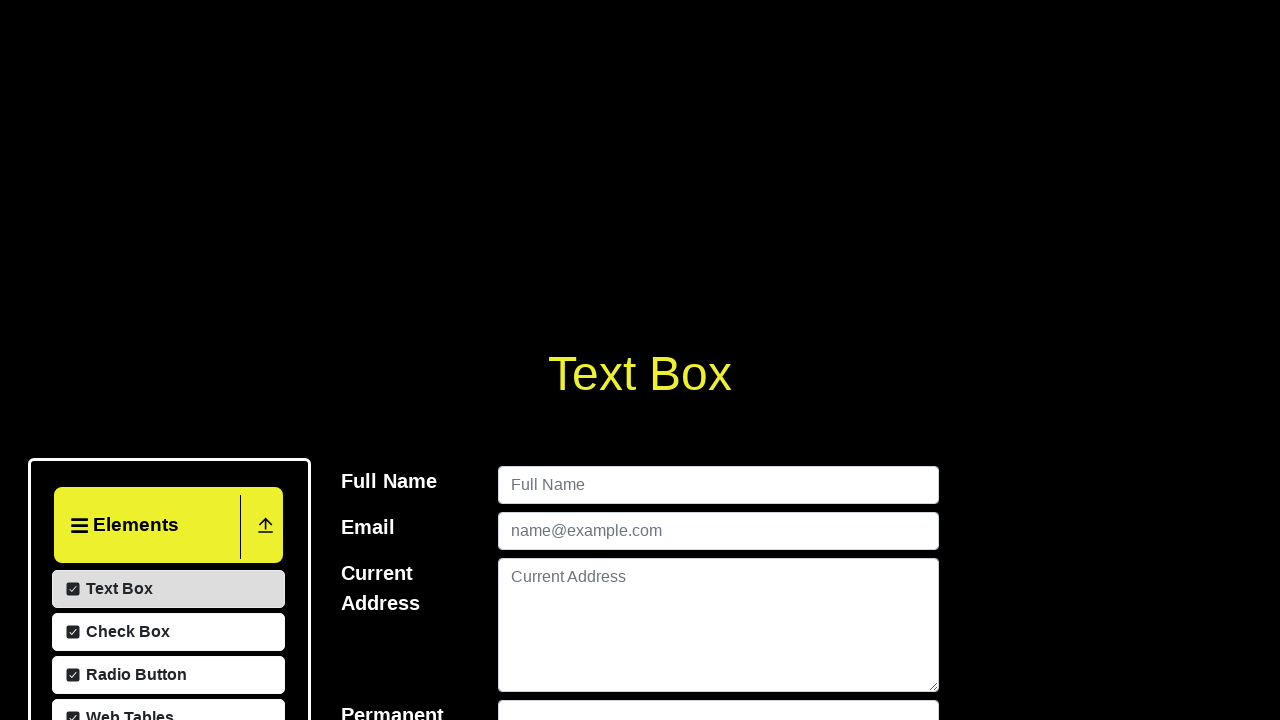

Filled in name field with 'Tomas Anderson' on #userName
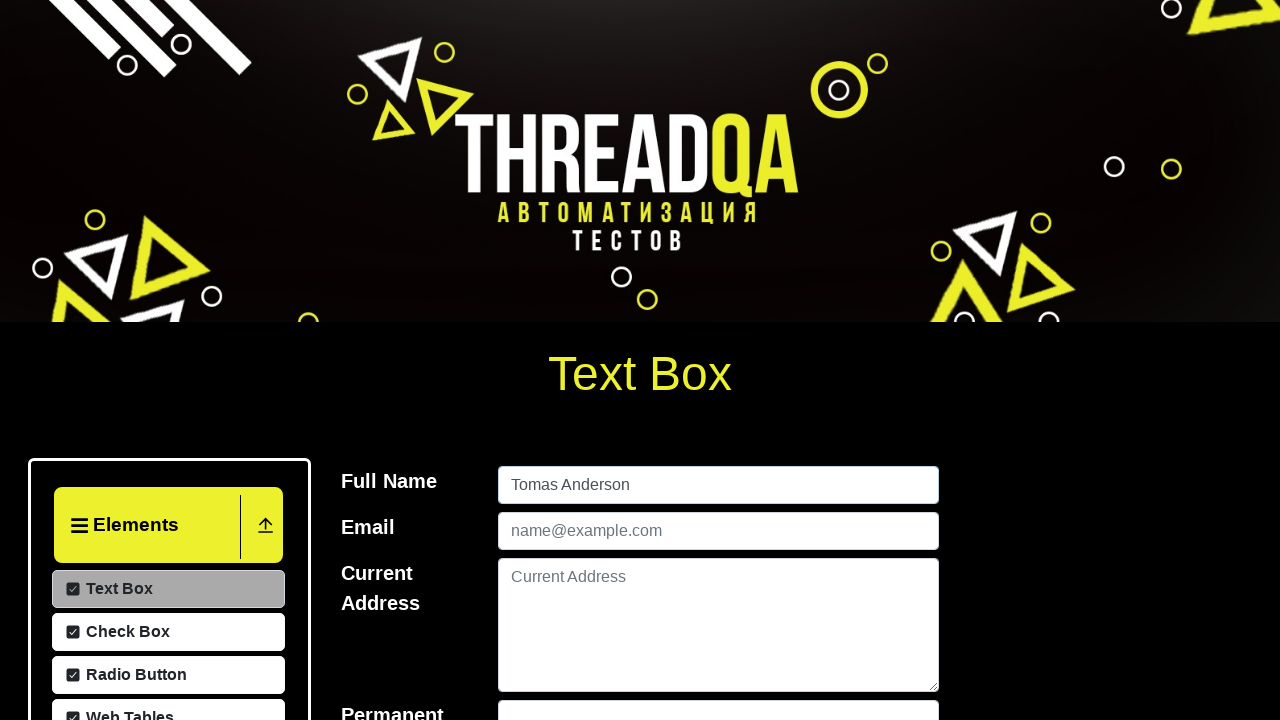

Filled in email field with 'tomas@matrix.ru' on #userEmail
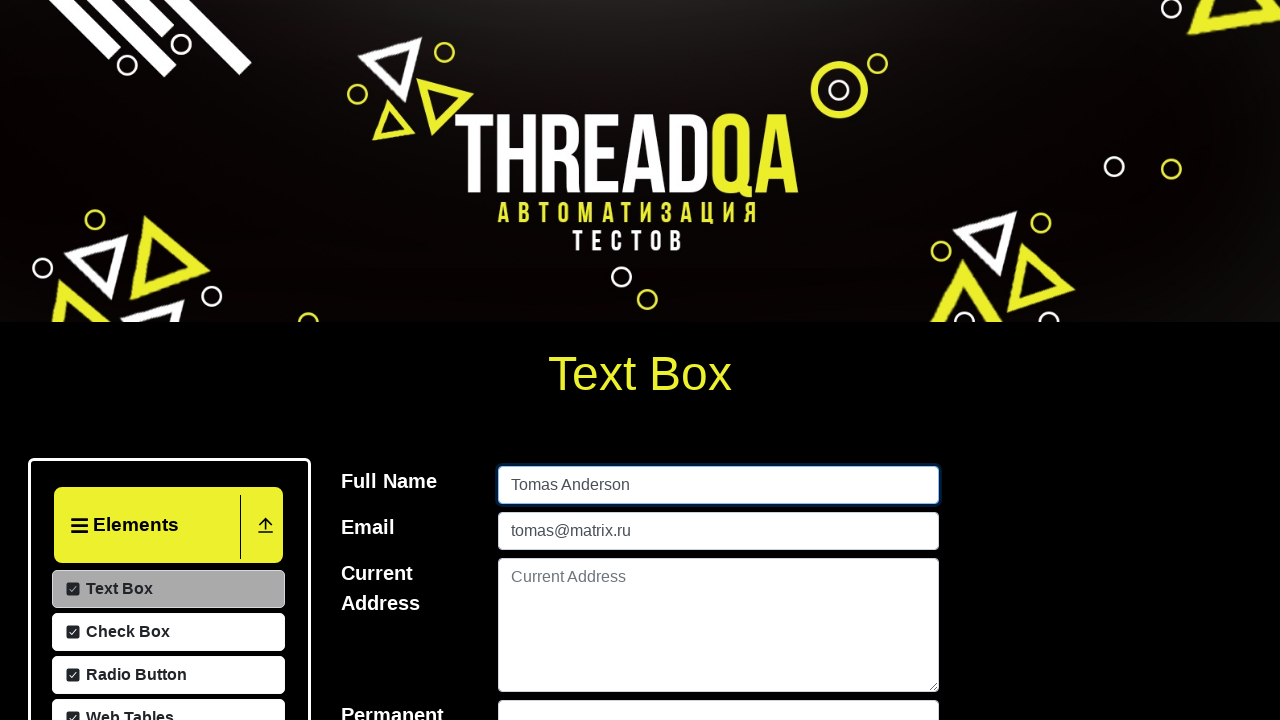

Filled in current address field with 'USA Los Angeles' on #currentAddress
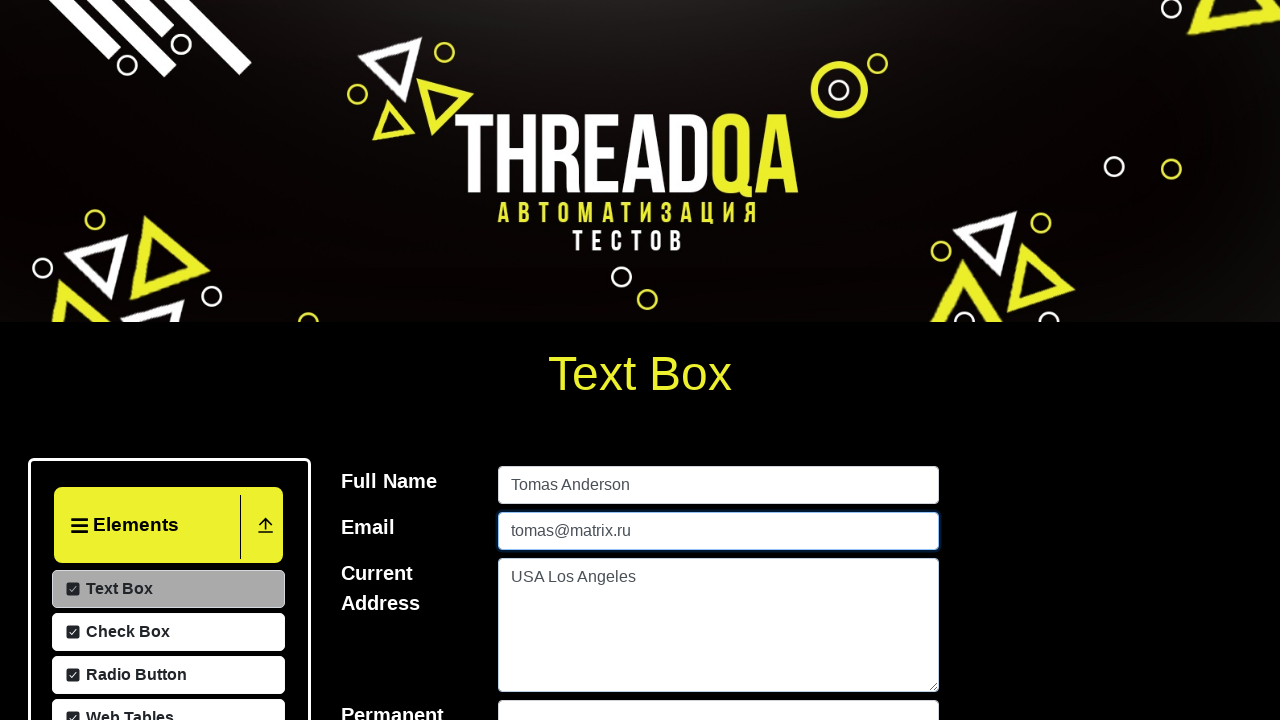

Filled in permanent address field with 'USA Miami' on #permanentAddress
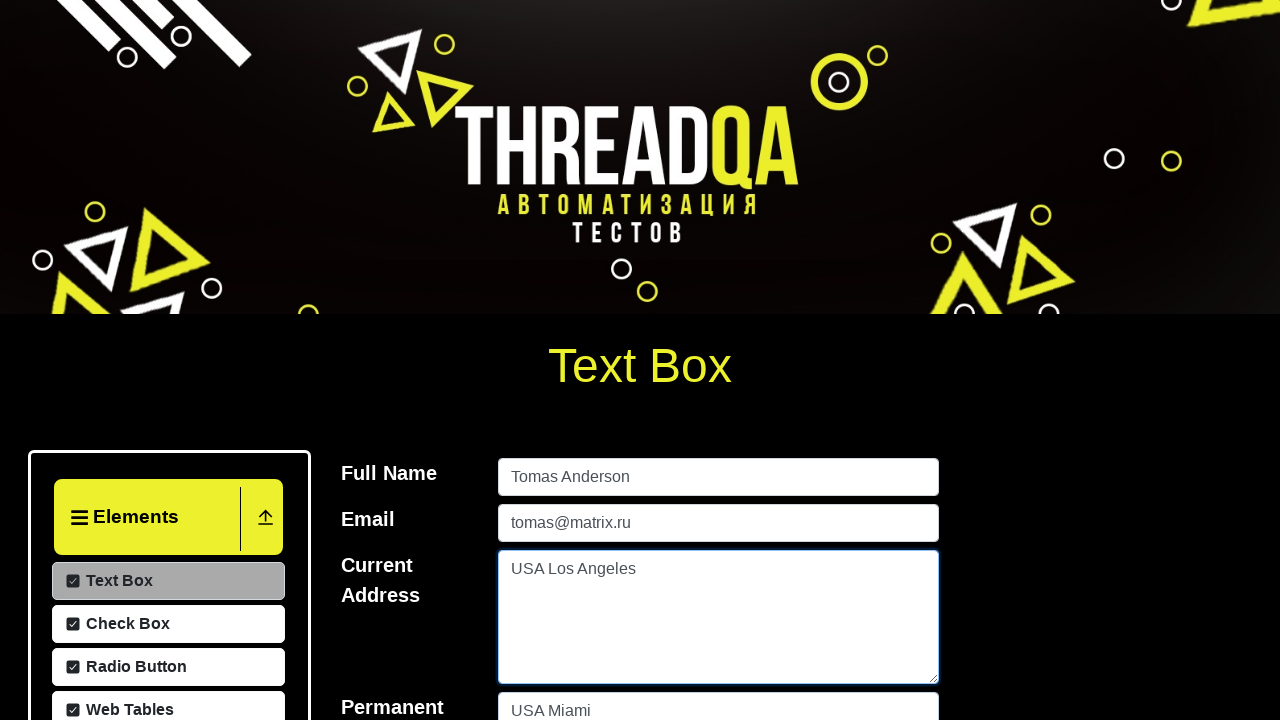

Clicked submit button to submit form at (902, 360) on #submit
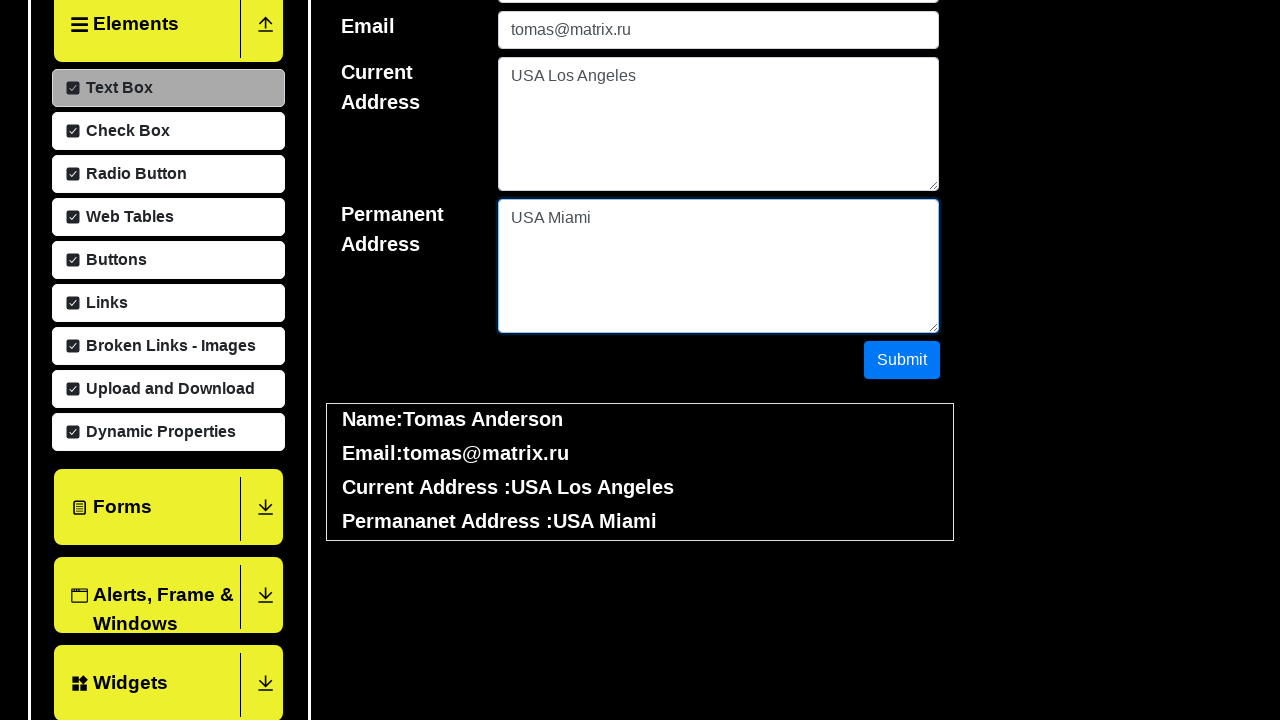

Waited for output section to appear
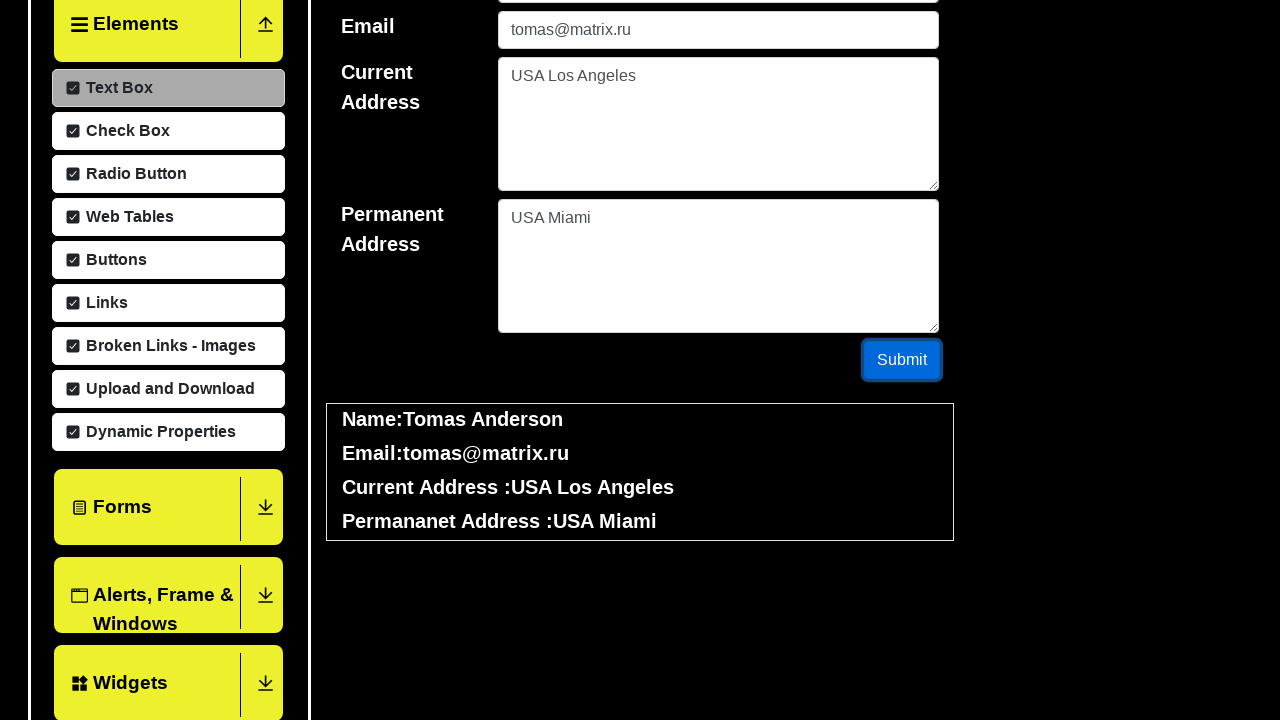

Verified submitted name 'Tomas Anderson' is displayed
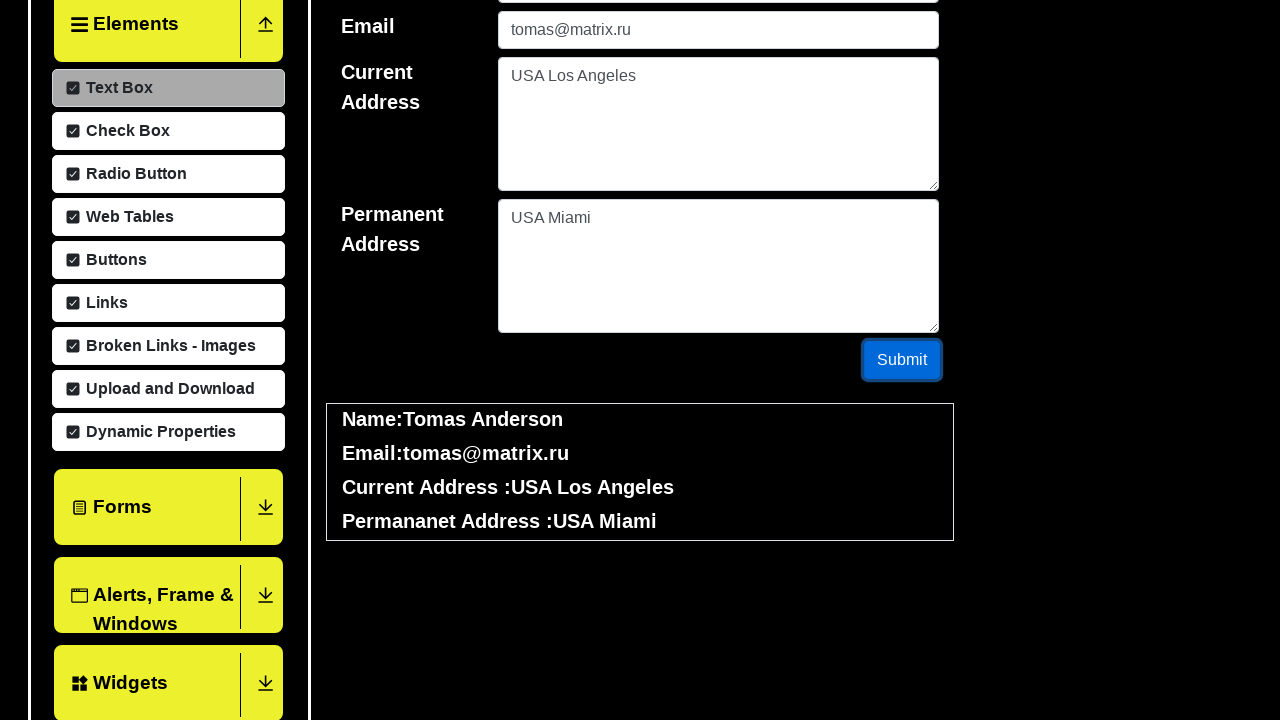

Verified submitted email 'tomas@matrix.ru' is displayed
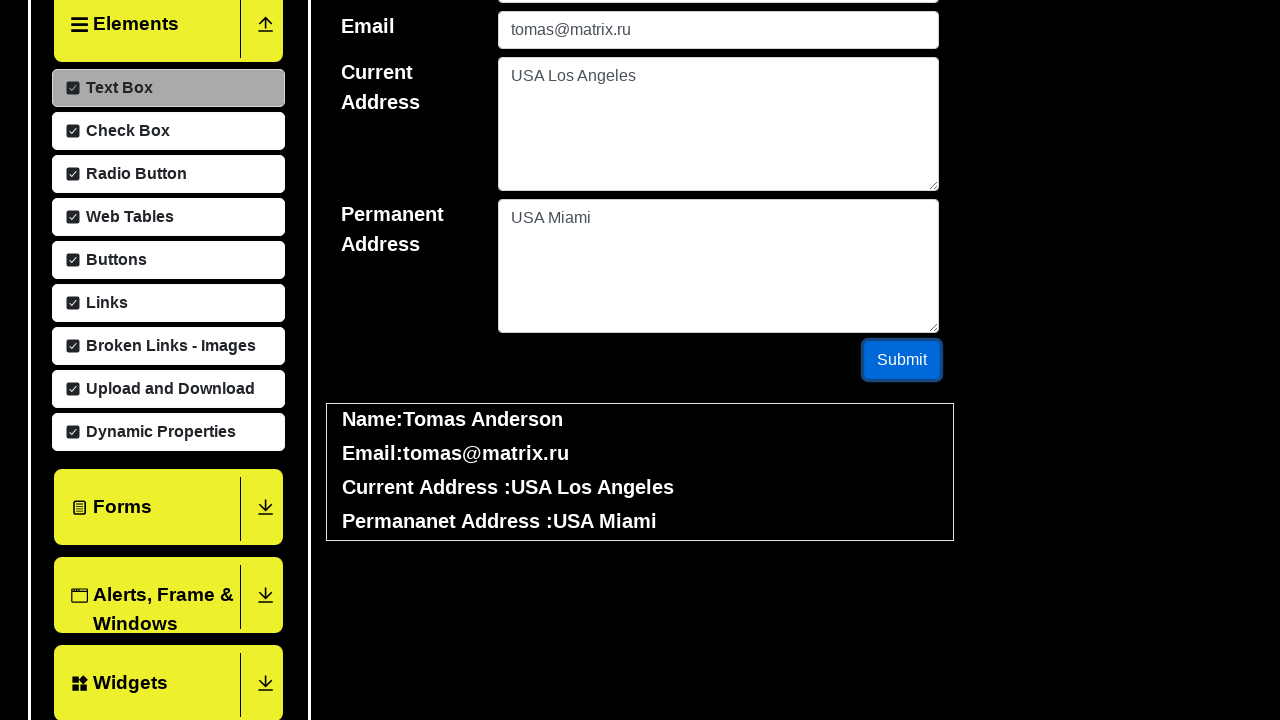

Verified submitted current address 'USA Los Angeles' is displayed
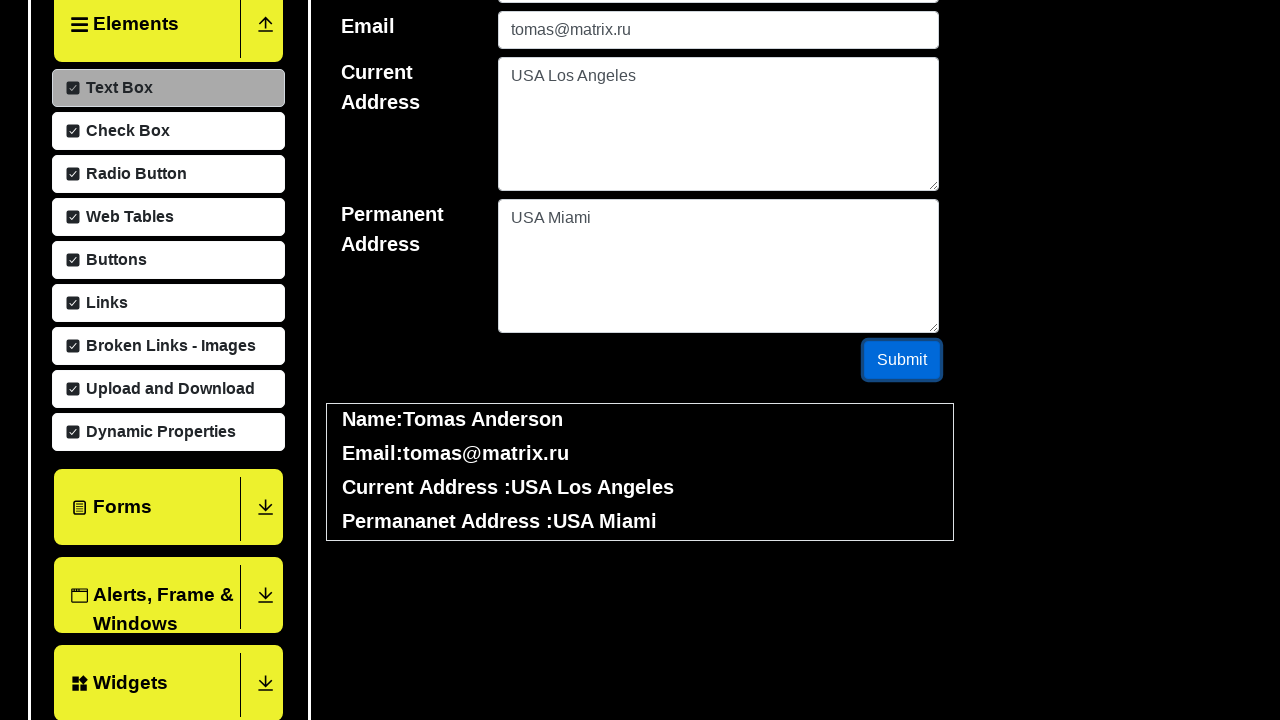

Verified submitted permanent address 'USA Miami' is displayed
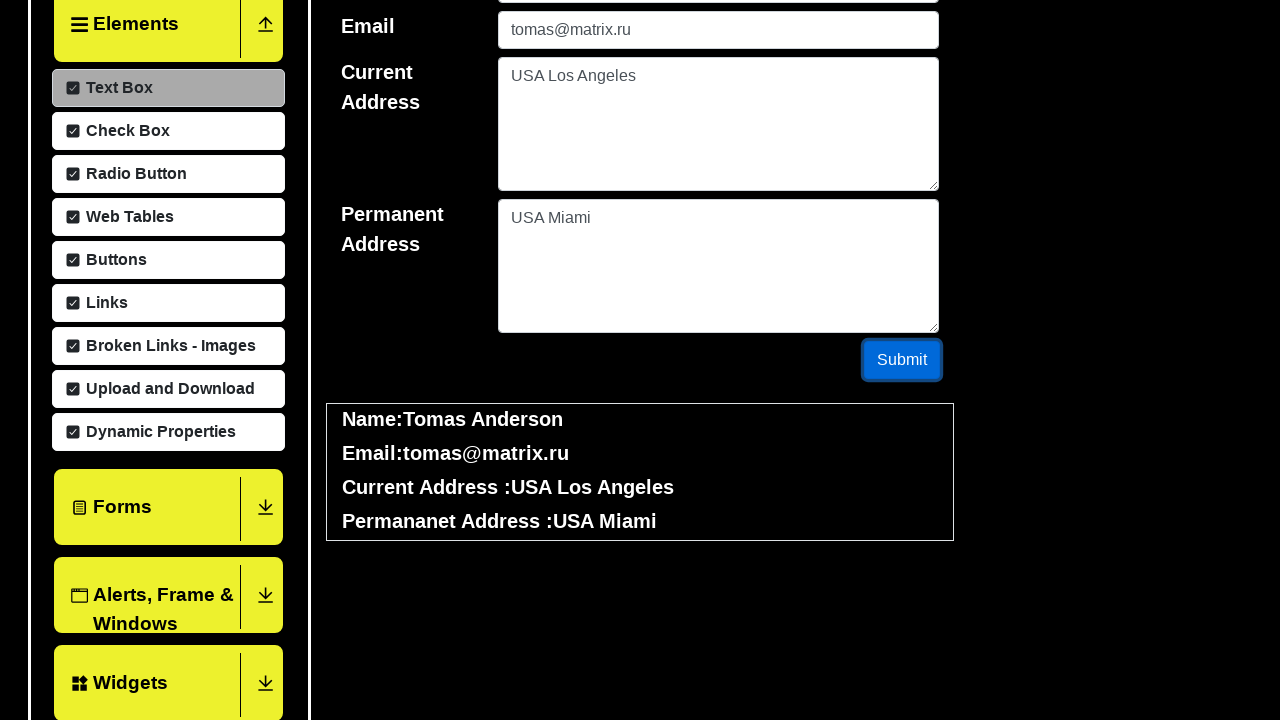

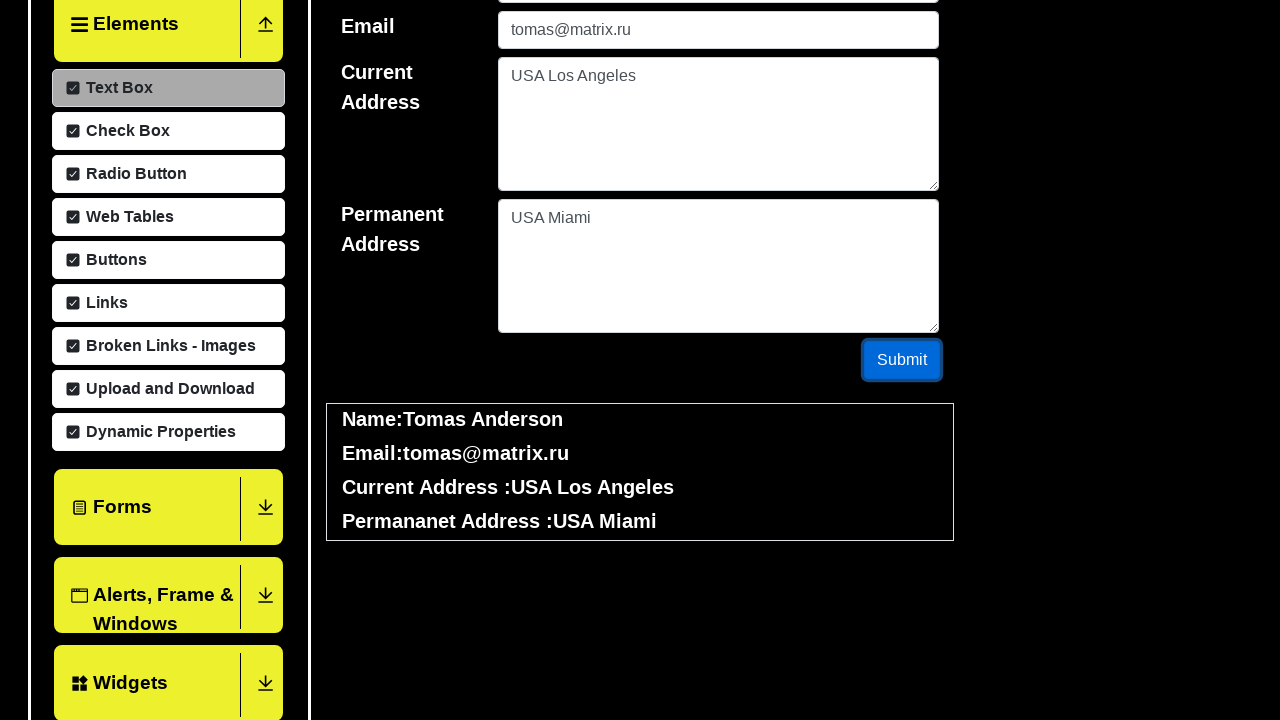